Tests iframe interactions by switching between frames, clicking buttons within frames, and counting the total number of frames on the page

Starting URL: https://www.leafground.com/frame.xhtml

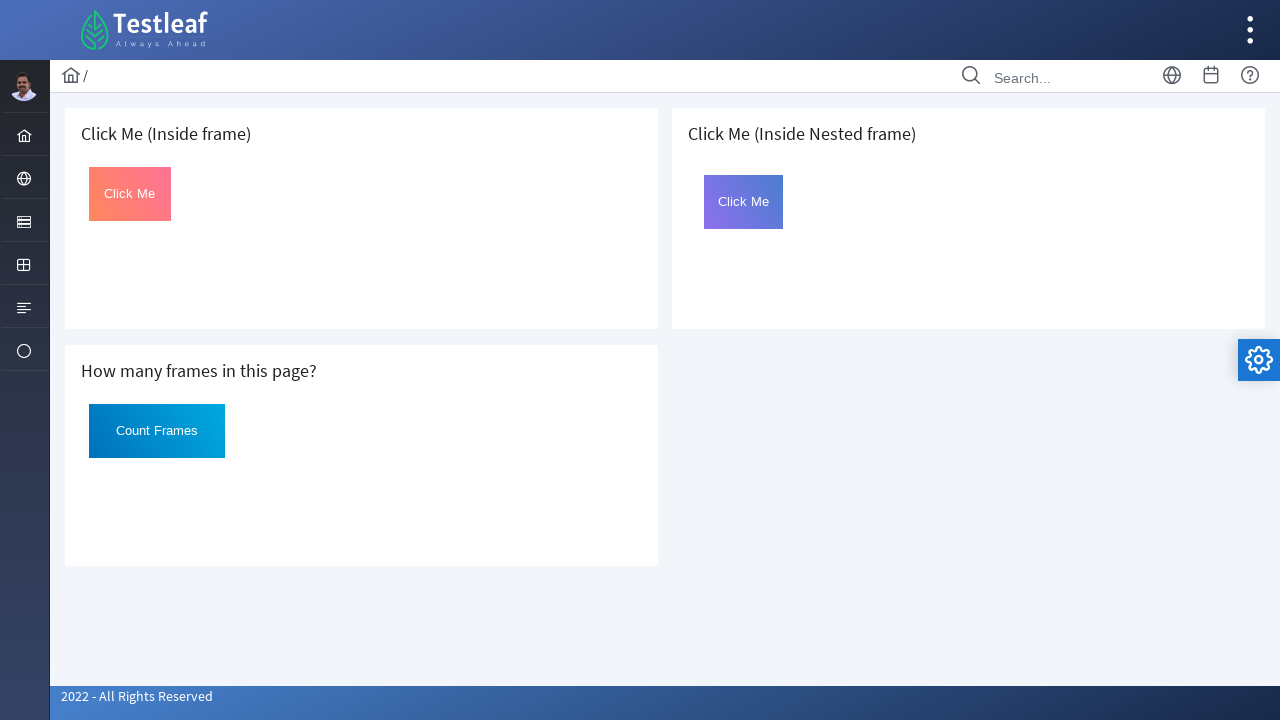

Switched to first iframe and clicked button with id 'Click' at (130, 194) on iframe >> nth=0 >> internal:control=enter-frame >> #Click
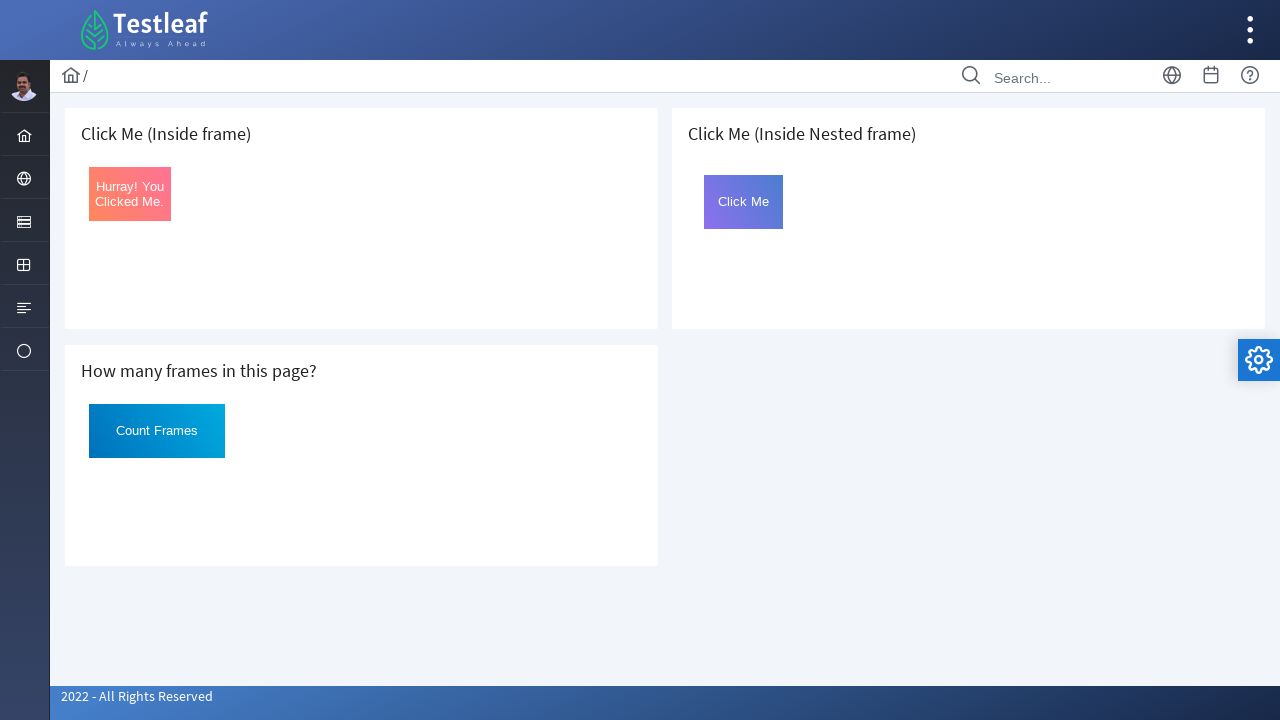

Switched to third iframe, accessed nested frame 'frame2', and clicked 'Click Me' button at (744, 202) on iframe >> nth=2 >> internal:control=enter-frame >> iframe[name='frame2'] >> inte
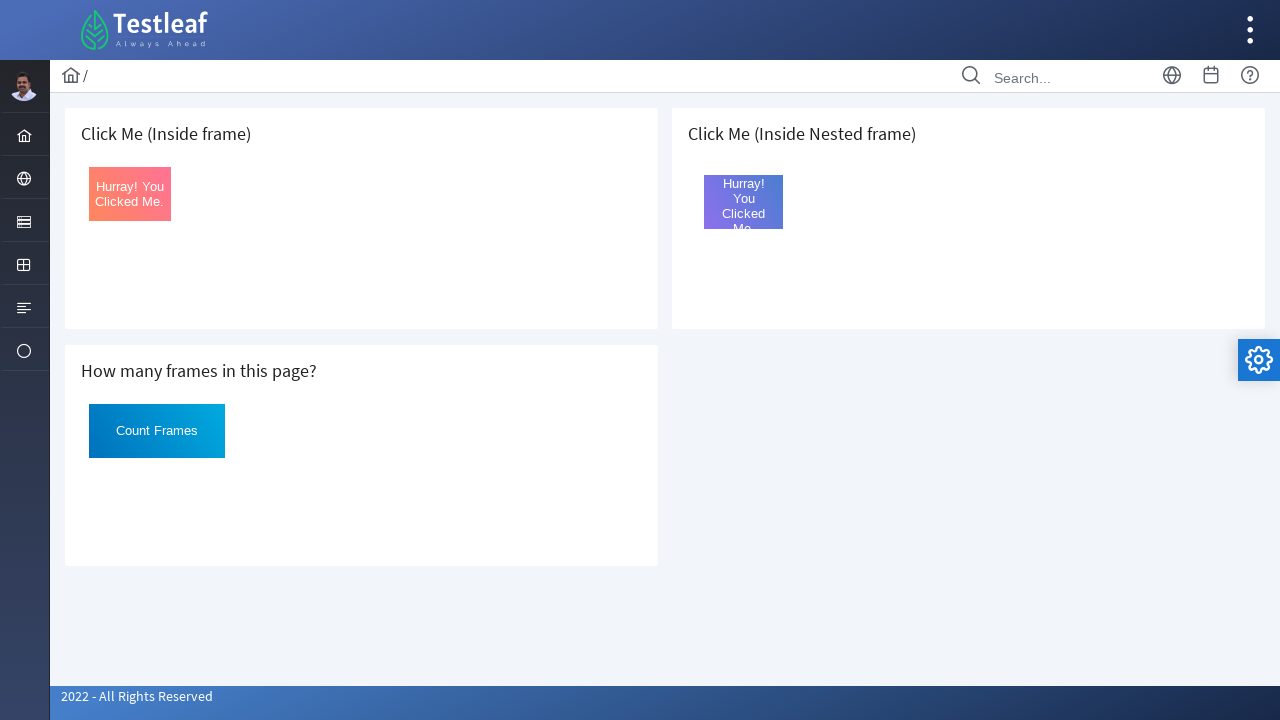

Counted total number of frames on the page: 3
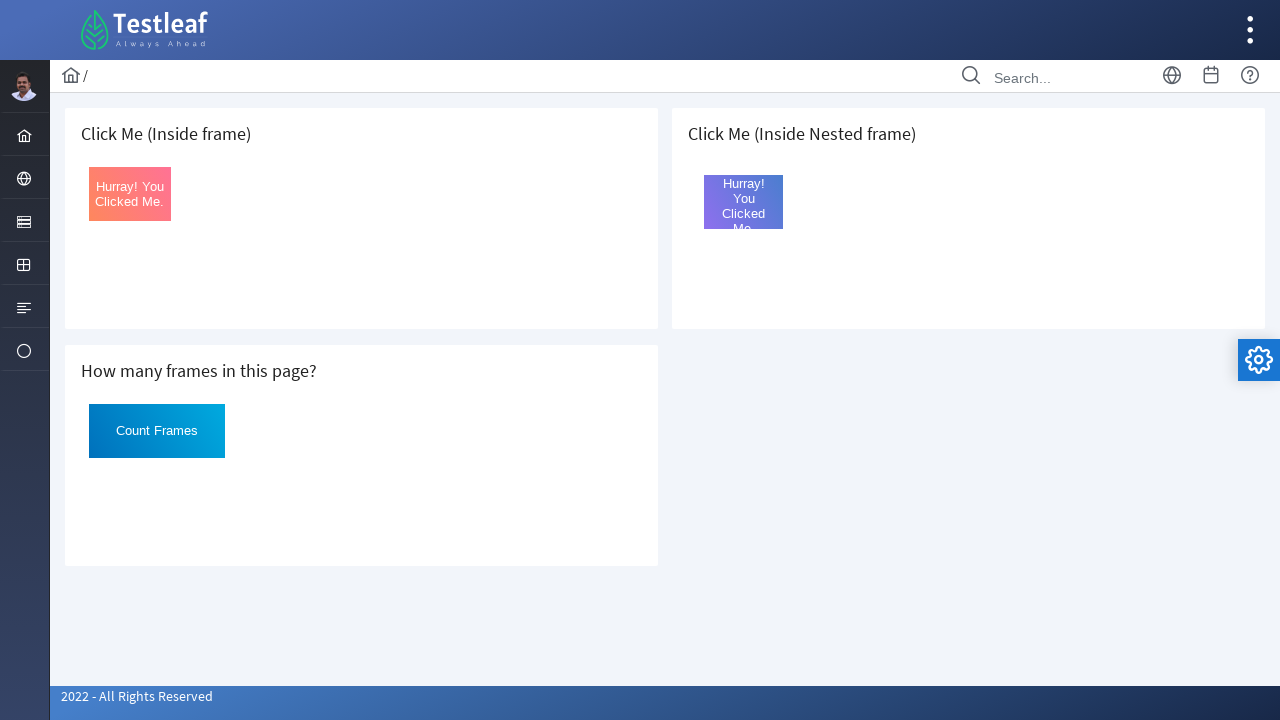

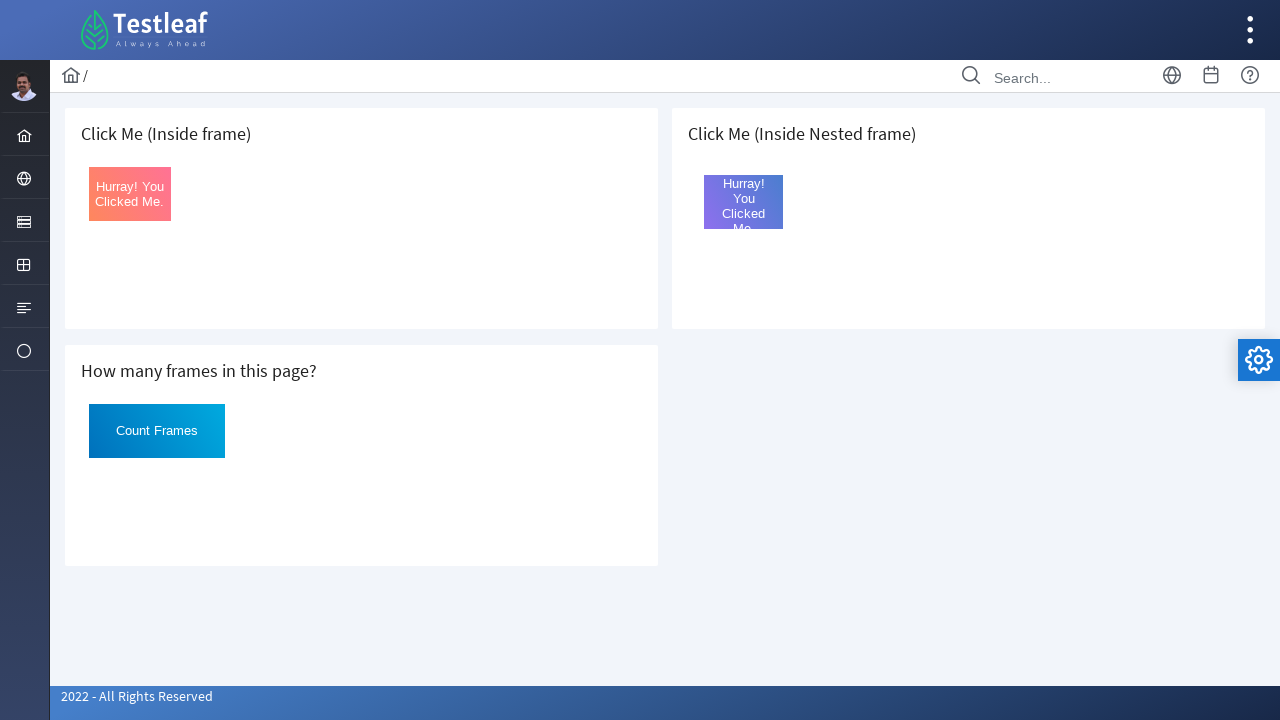